Waits for a price to reach $100, clicks a book button, solves a mathematical calculation, and submits the answer

Starting URL: http://suninjuly.github.io/explicit_wait2.html

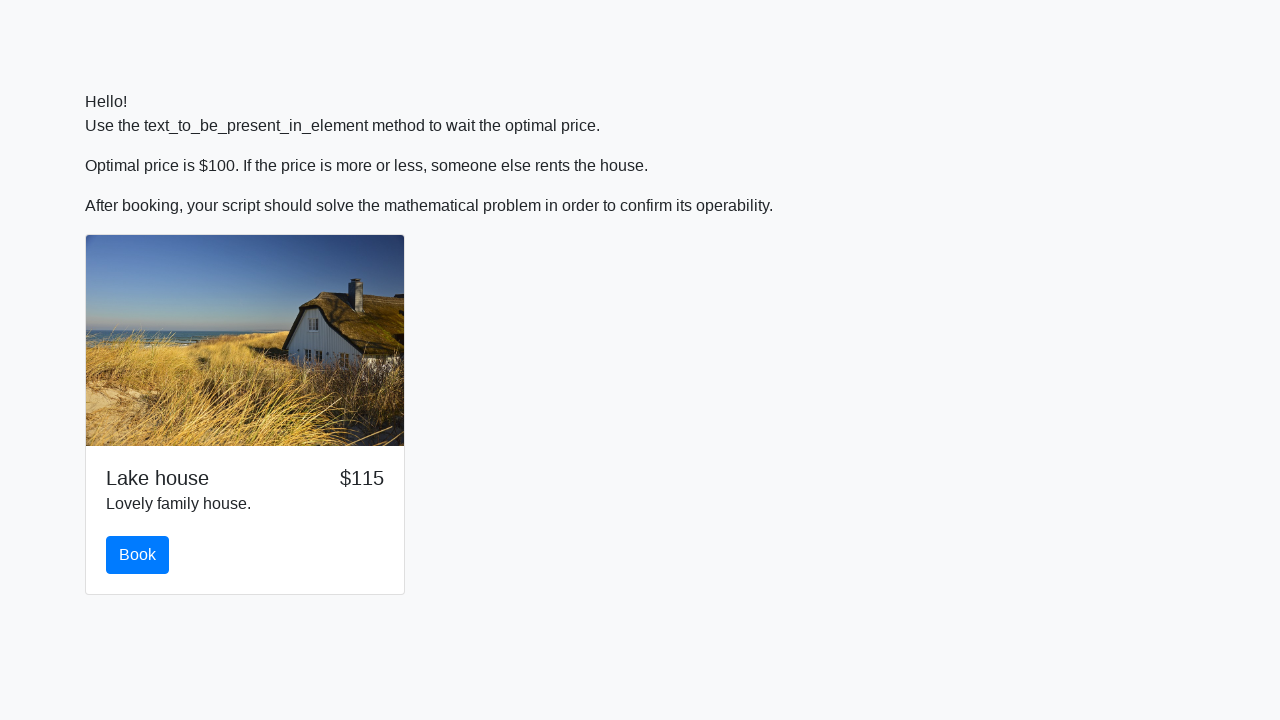

Waited for price to reach $100
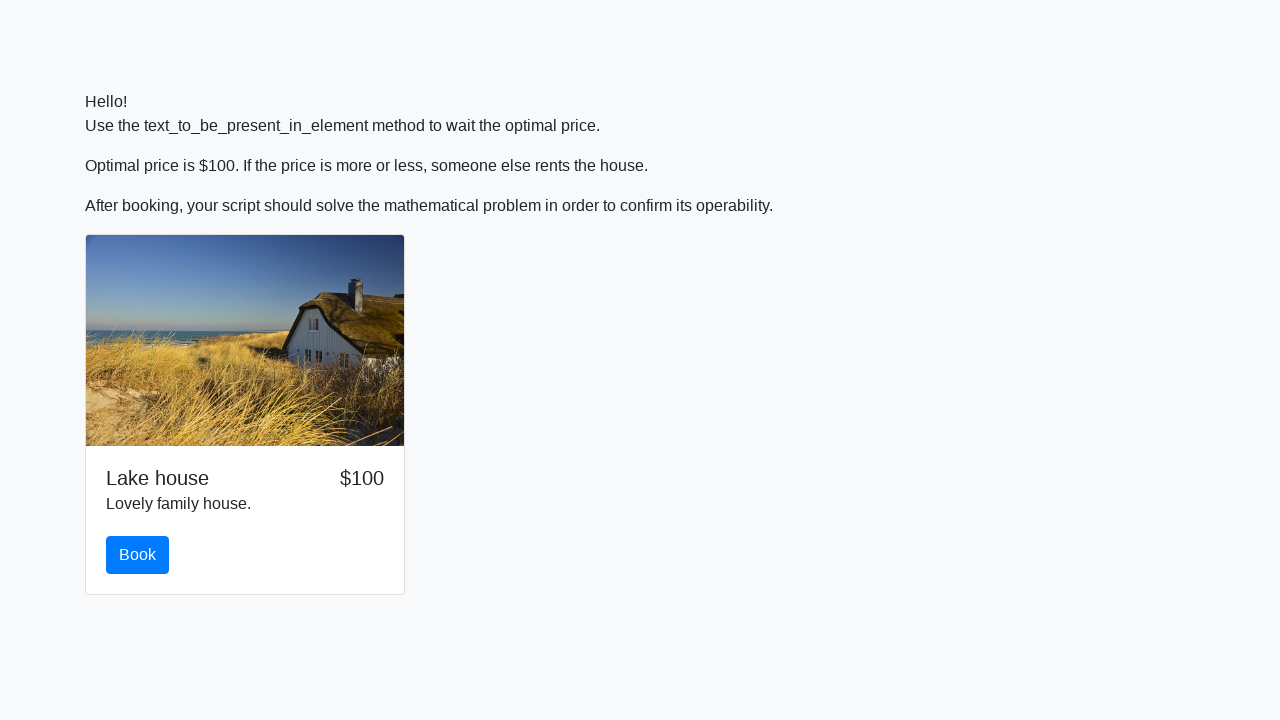

Clicked the book button at (138, 555) on #book
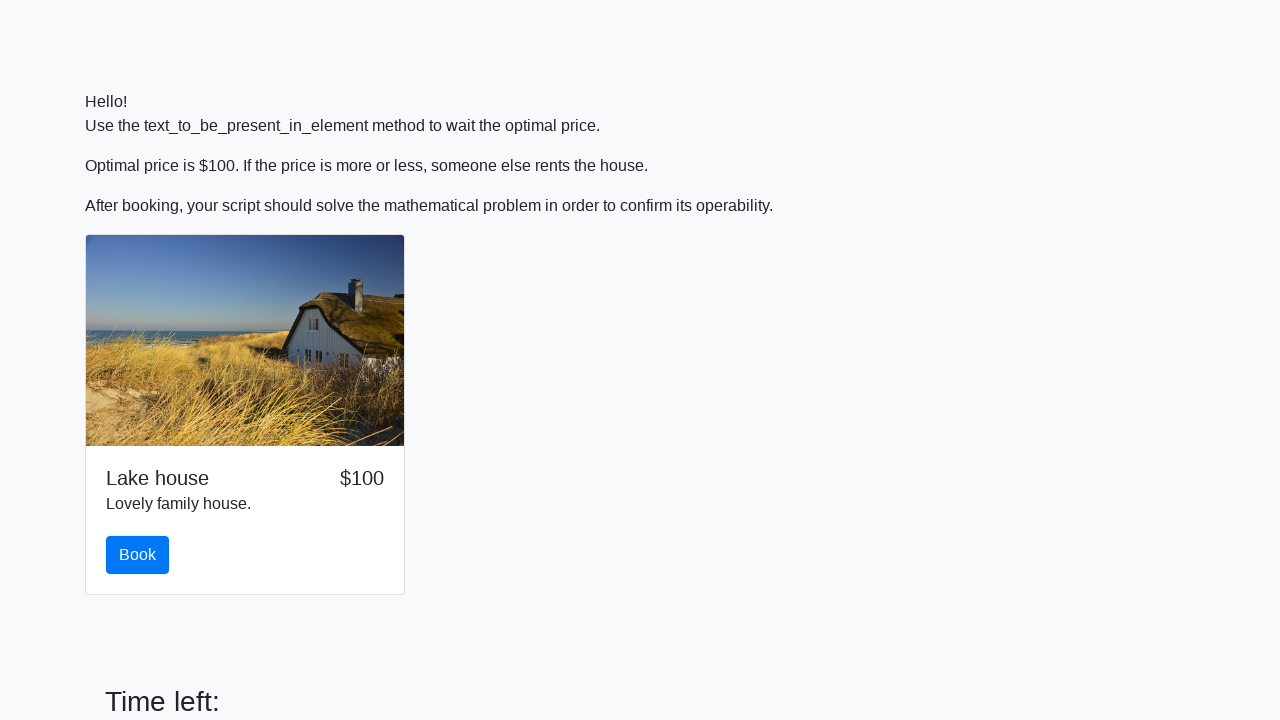

Solve button appeared
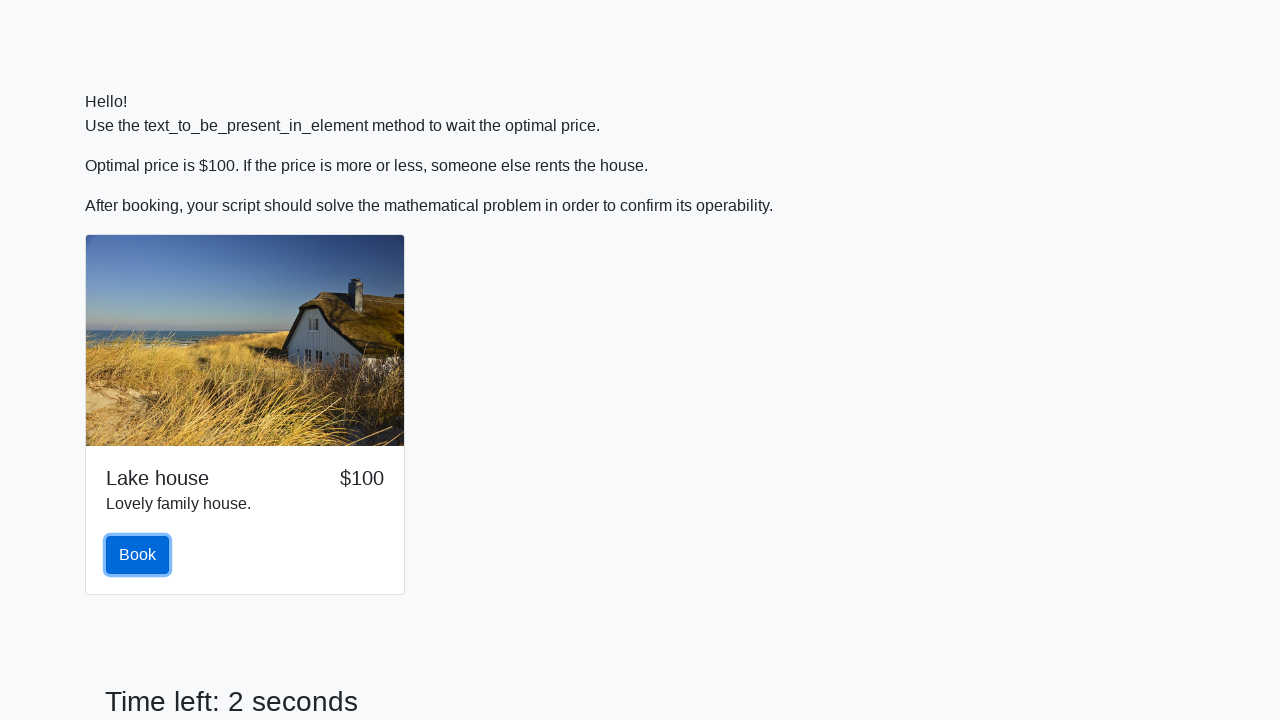

Retrieved input value: 805
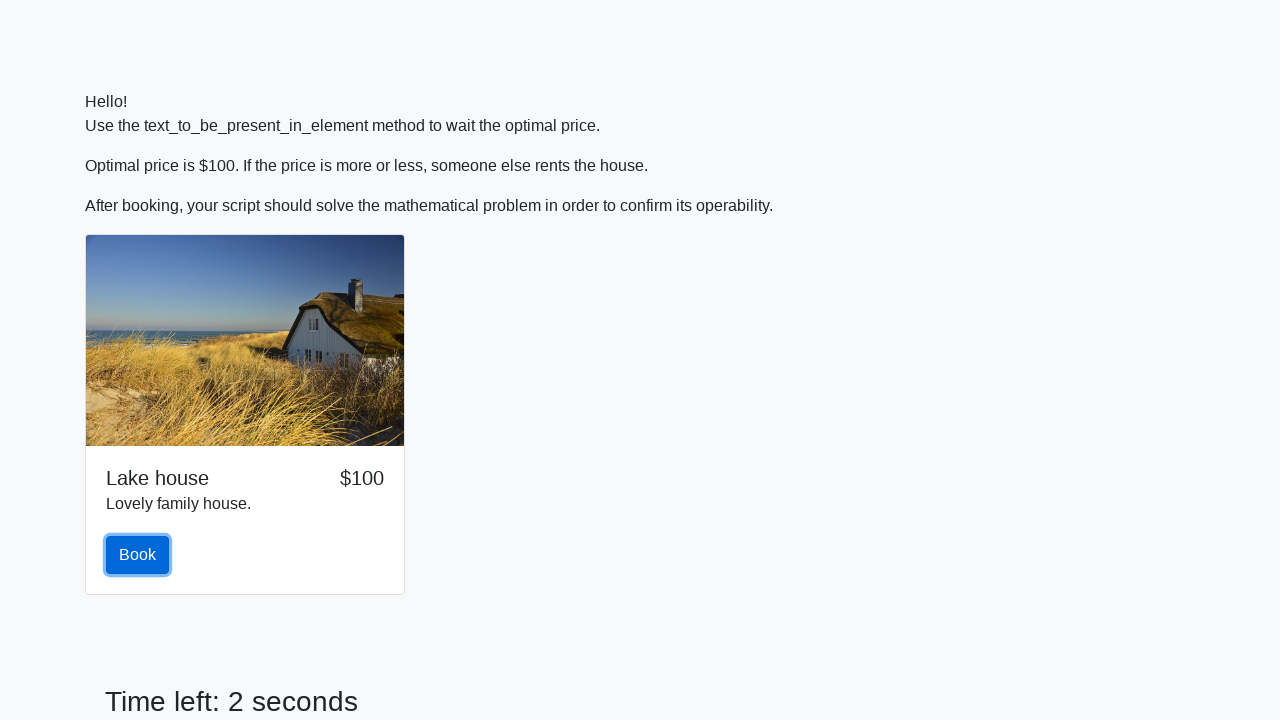

Calculated result: 2.104093765231223
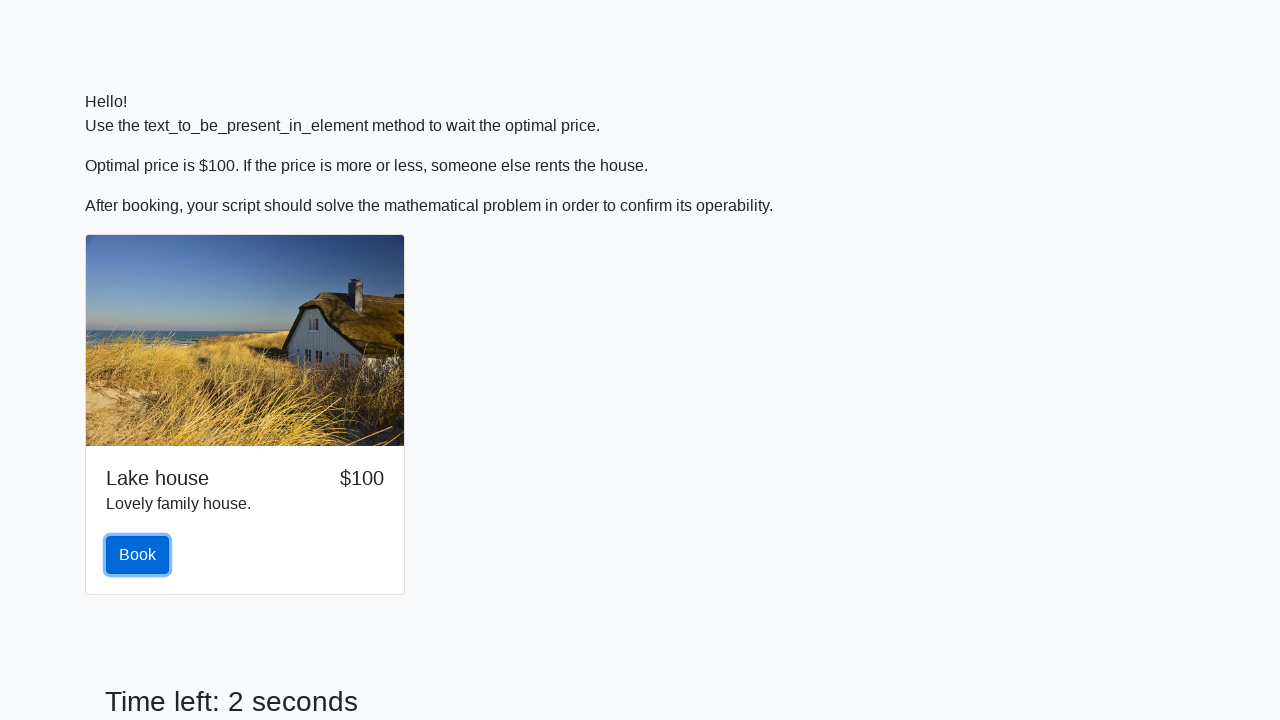

Filled answer field with calculated value: 2.104093765231223 on //*[@name='text']
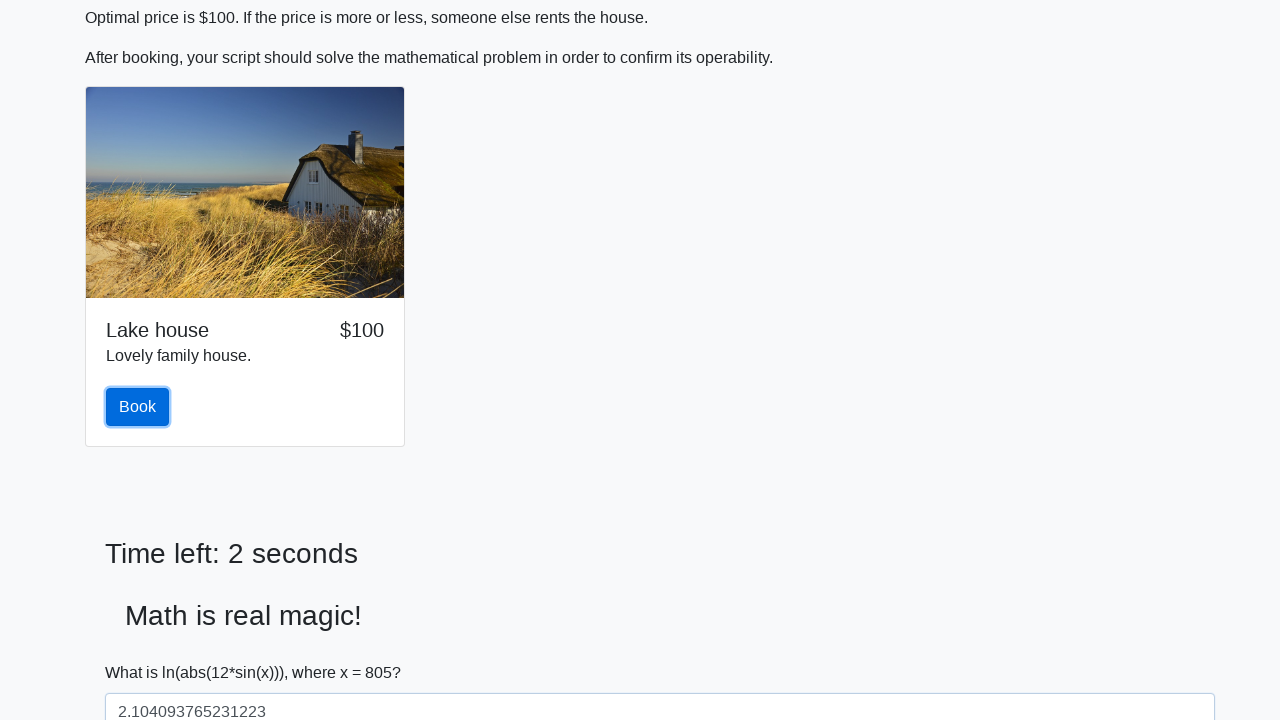

Submitted the form at (143, 651) on xpath=//button[@type='submit']
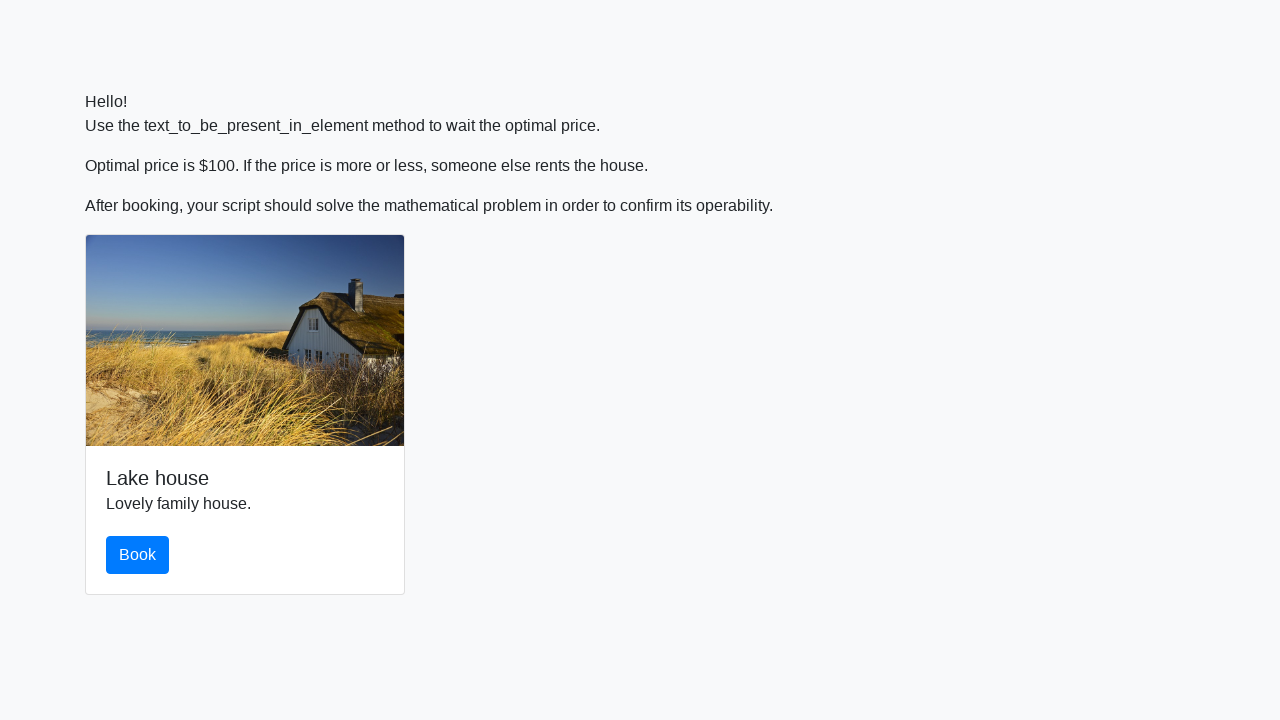

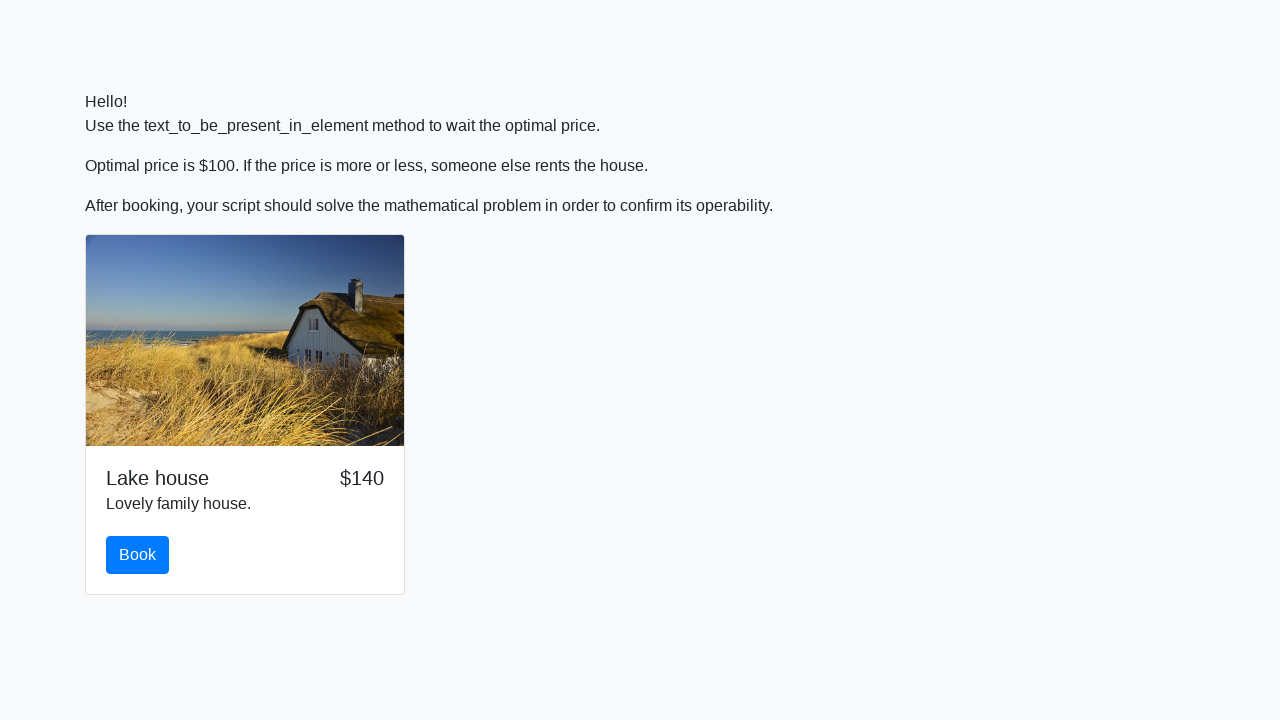